Navigates to the NDTV news website homepage and maximizes the browser window

Starting URL: https://ndtv.com

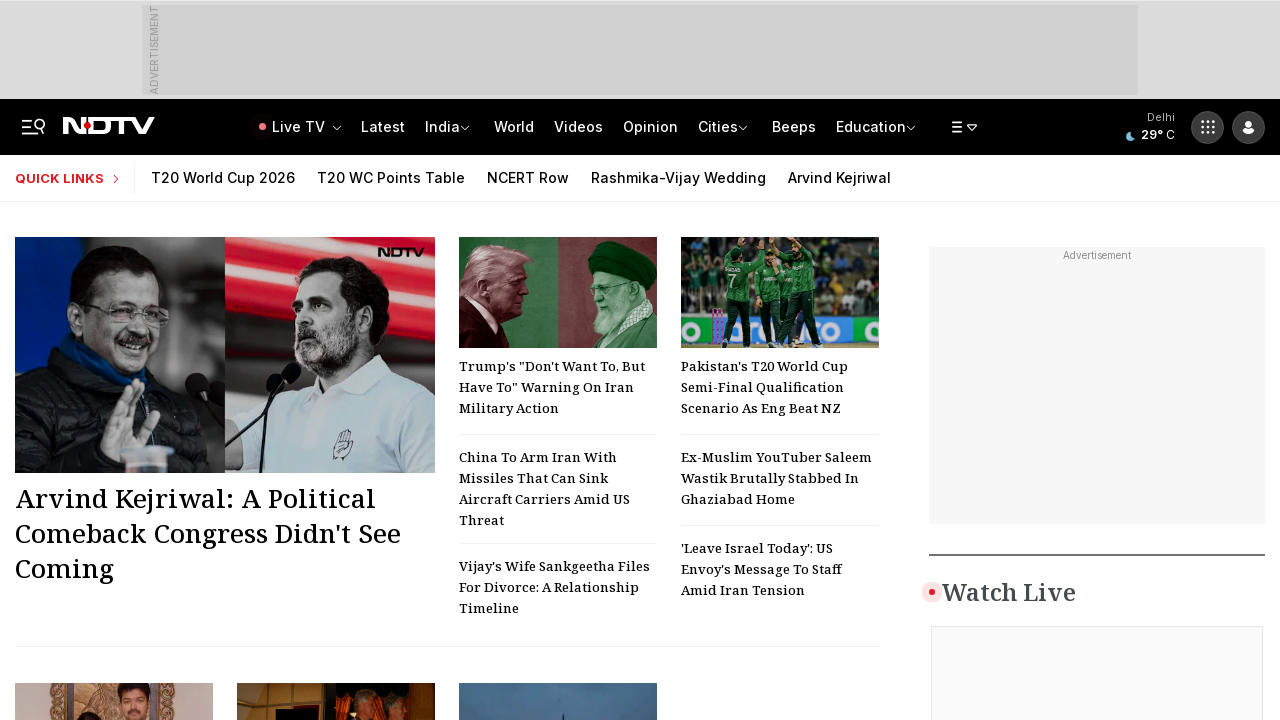

Waited for NDTV homepage to load (domcontentloaded)
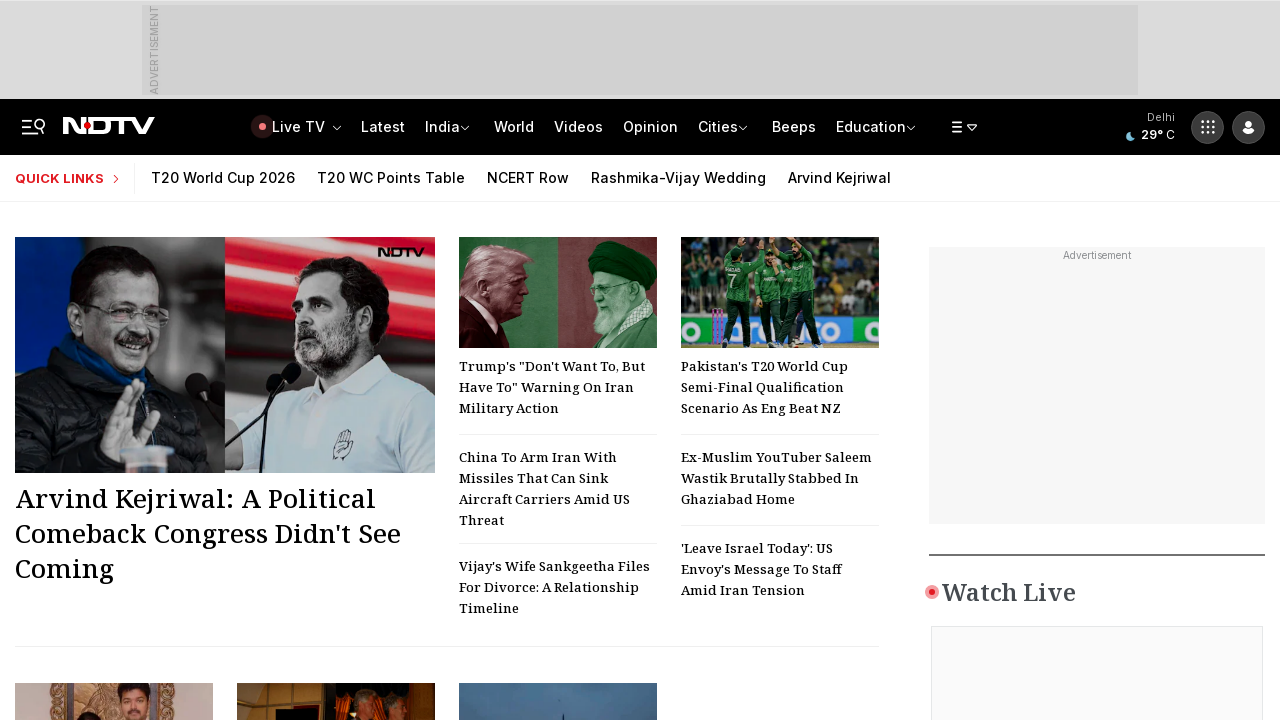

Maximized browser window
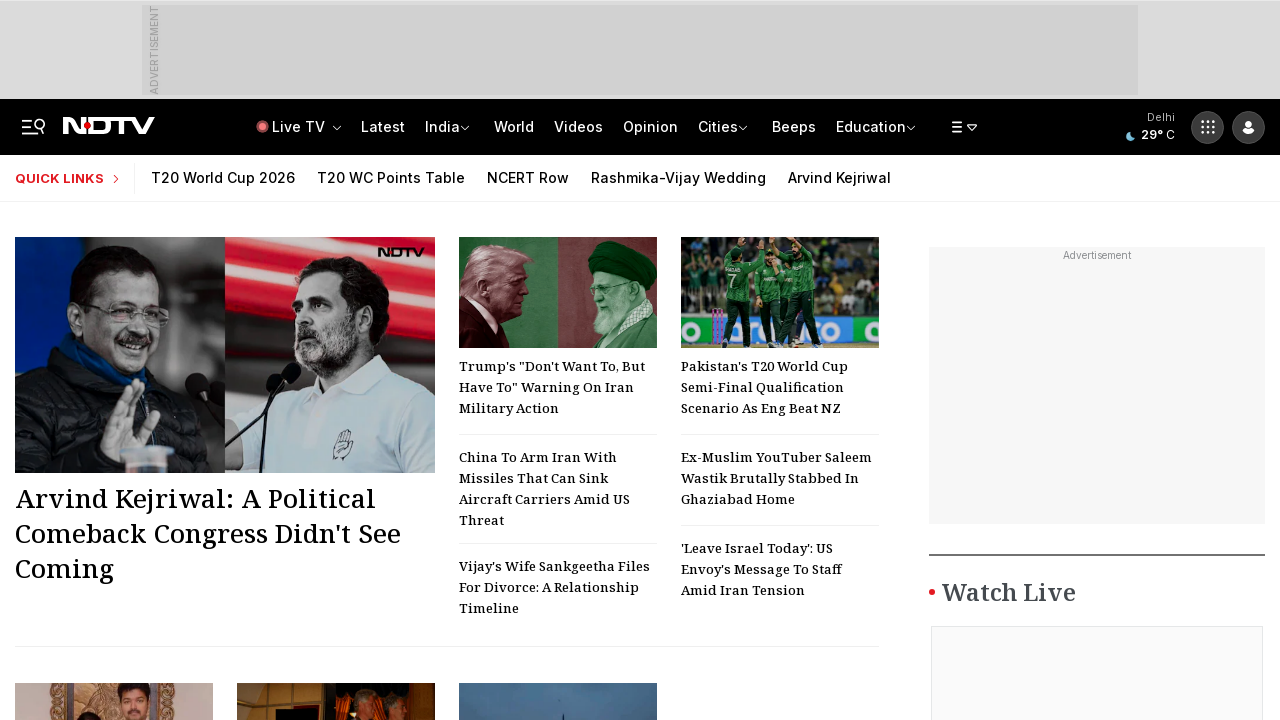

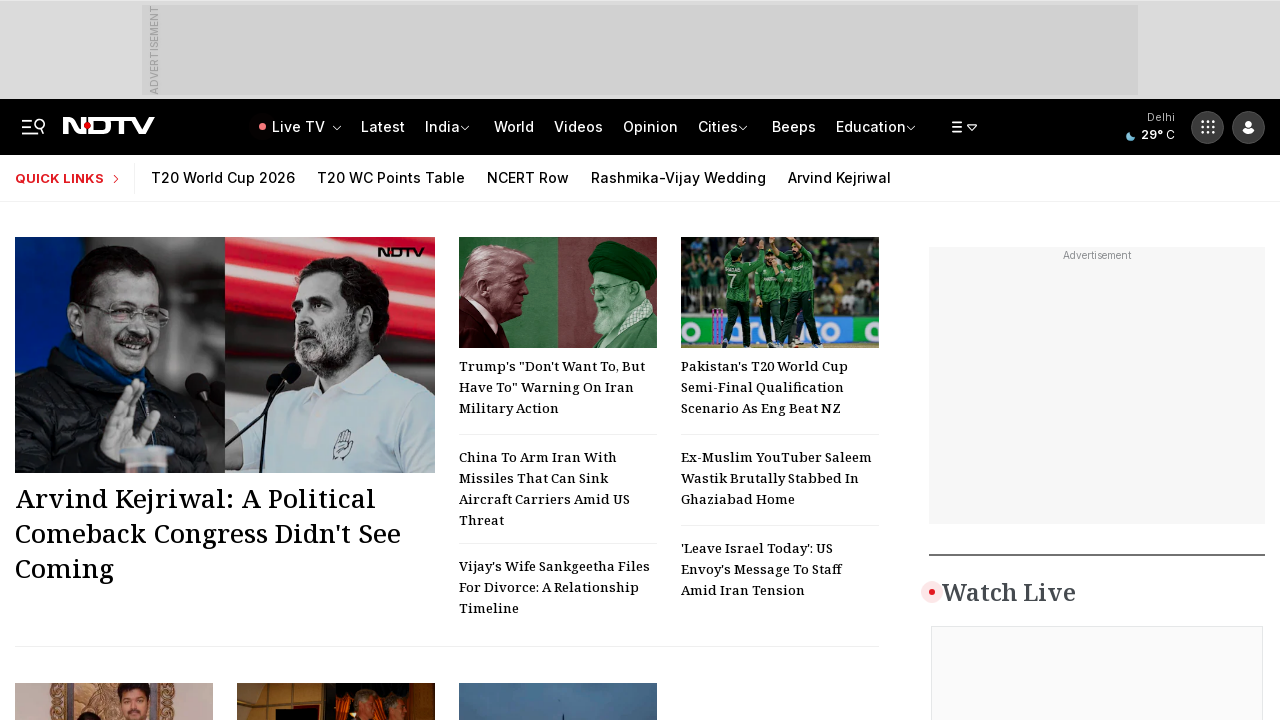